Tests double-click functionality on W3Schools by entering text in the first input field, double-clicking a "Copy Text" button, and verifying the text is copied to the second field

Starting URL: https://www.w3schools.com/tags/tryit.asp?filename=tryhtml5_ev_ondblclick3

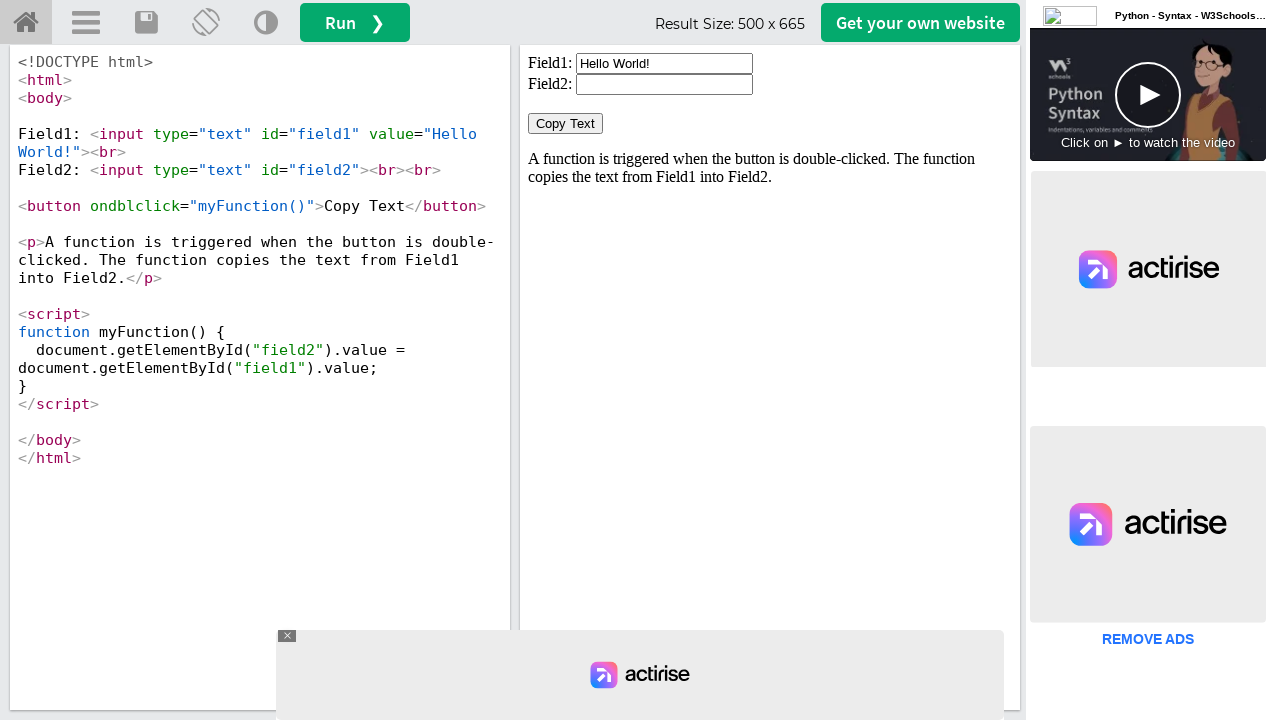

Waited for iframe body to load
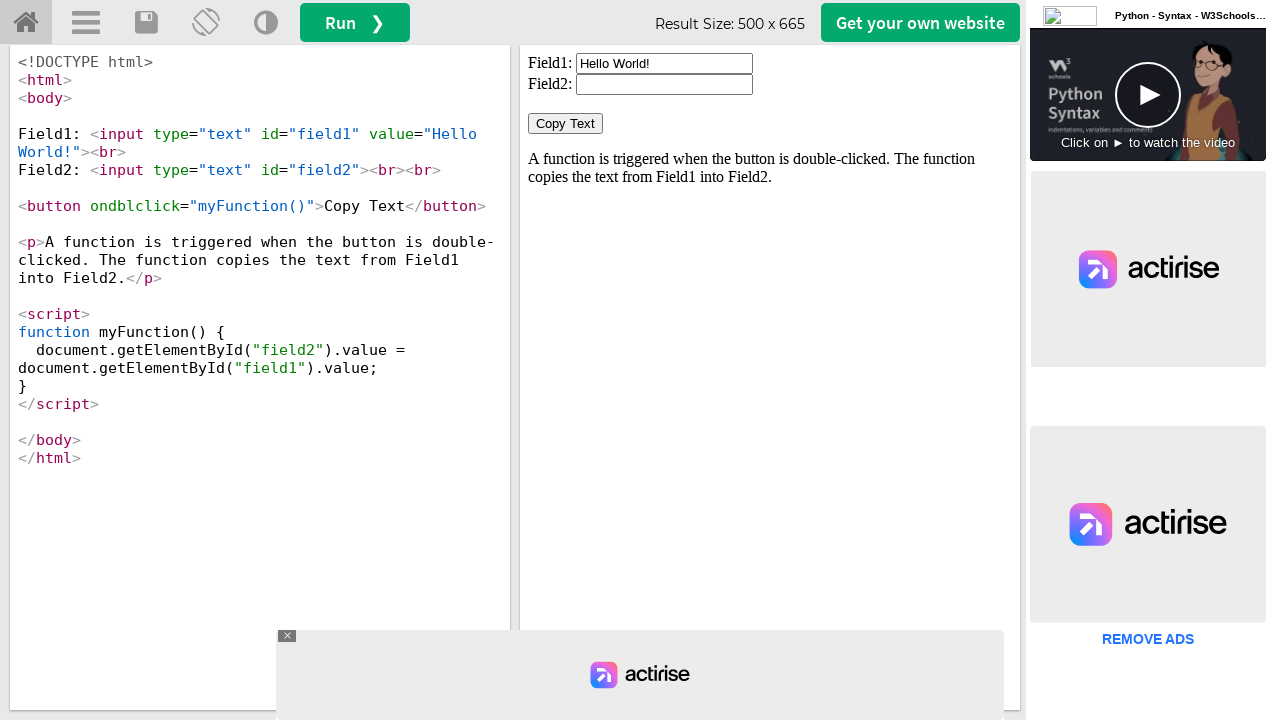

Retrieved the iframeResult frame
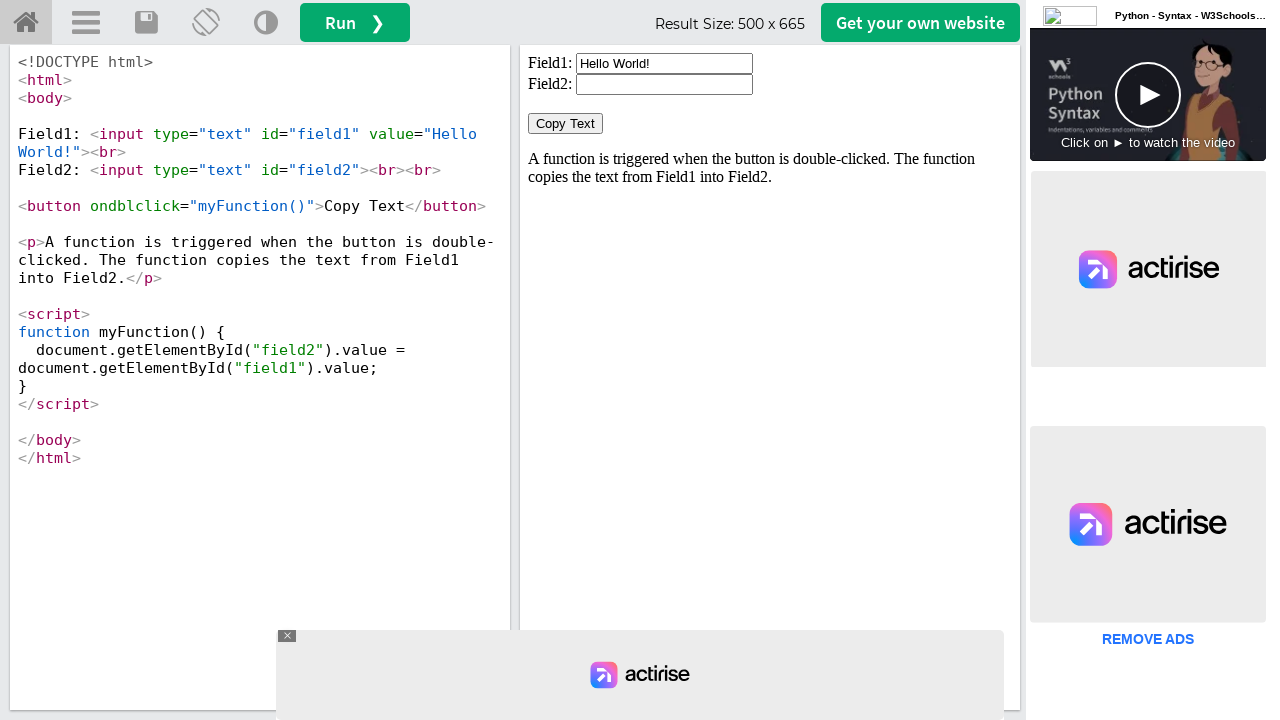

Located the first input field
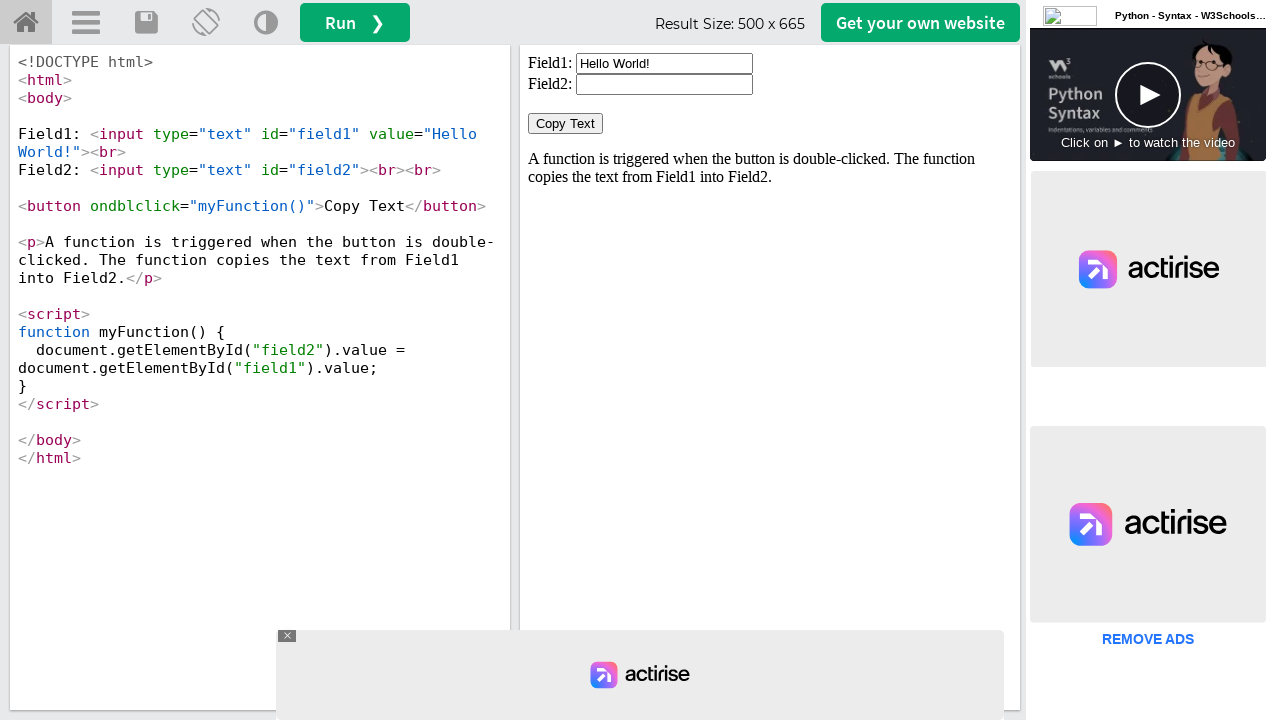

Cleared the first input field on xpath=//input[@id='field1']
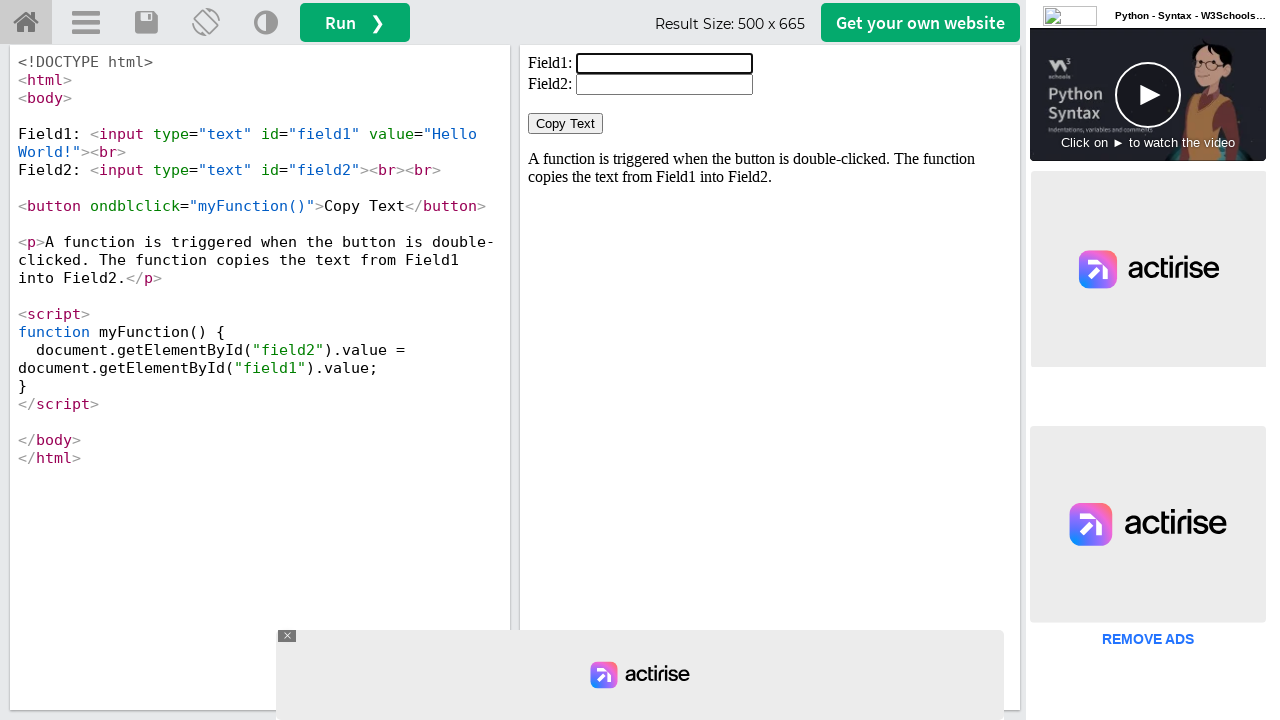

Filled the first input field with 'Welcome' on xpath=//input[@id='field1']
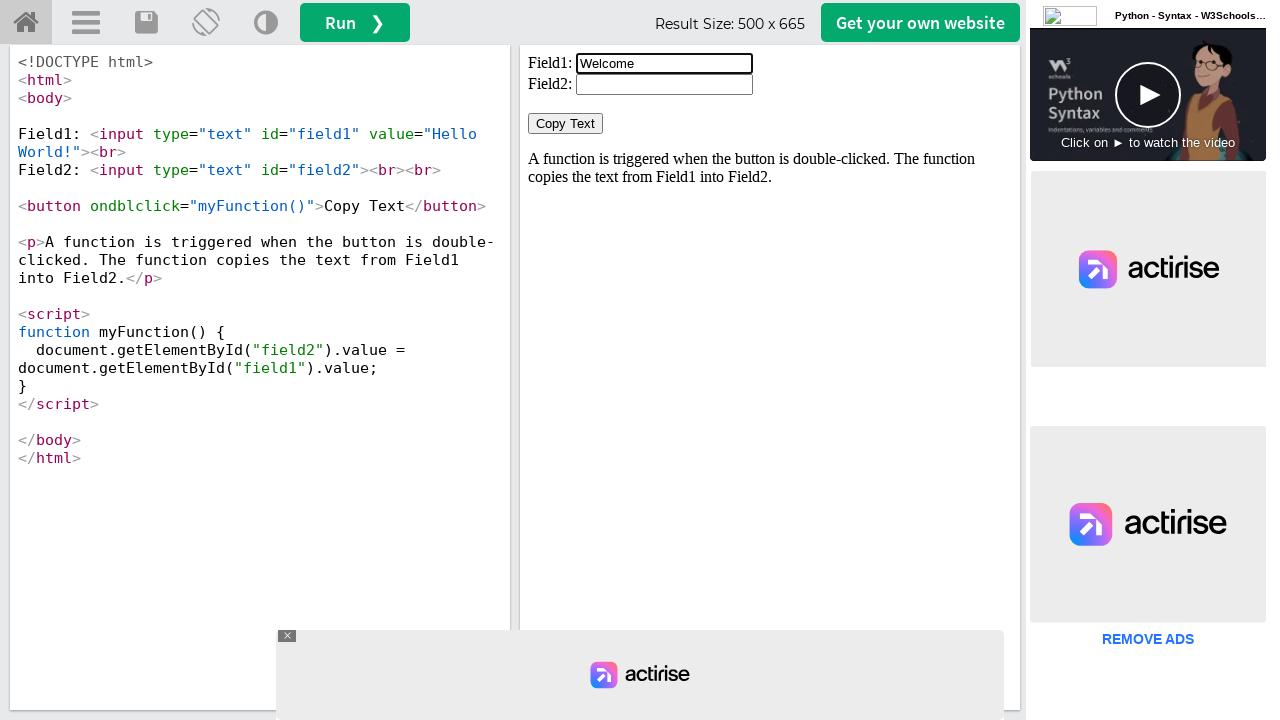

Located the Copy Text button
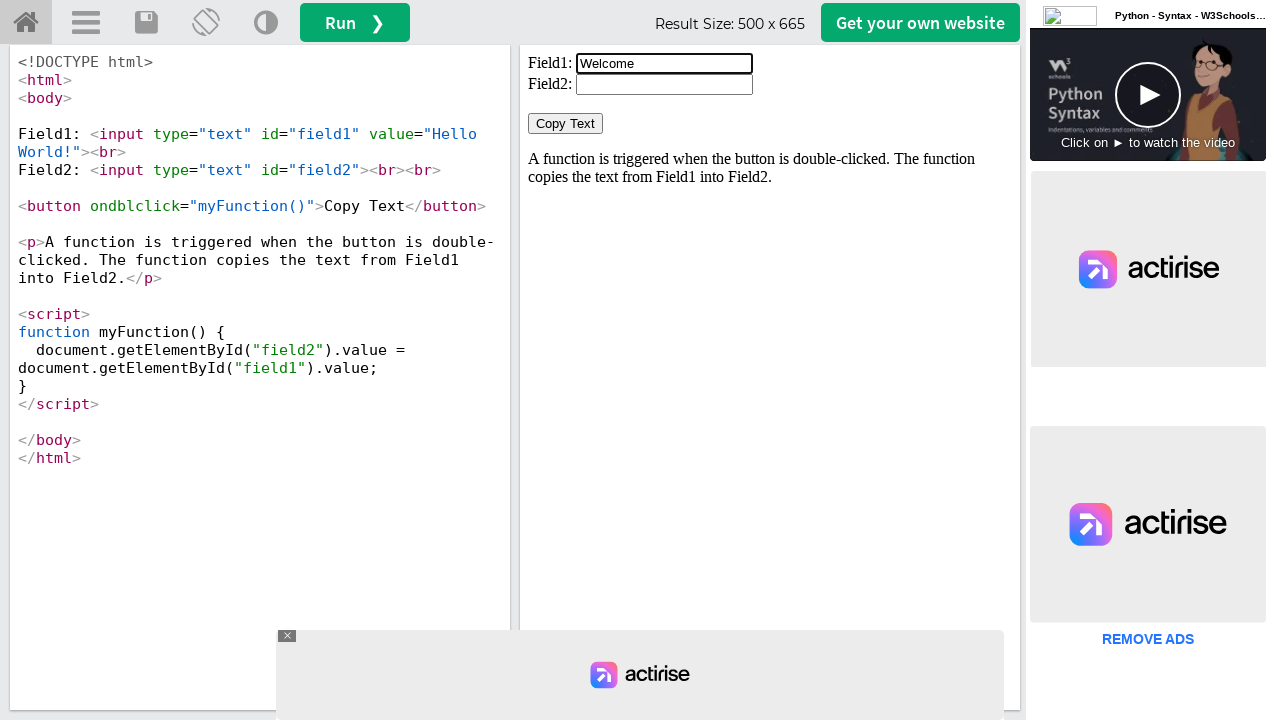

Double-clicked the Copy Text button at (566, 124) on xpath=//button[normalize-space()='Copy Text']
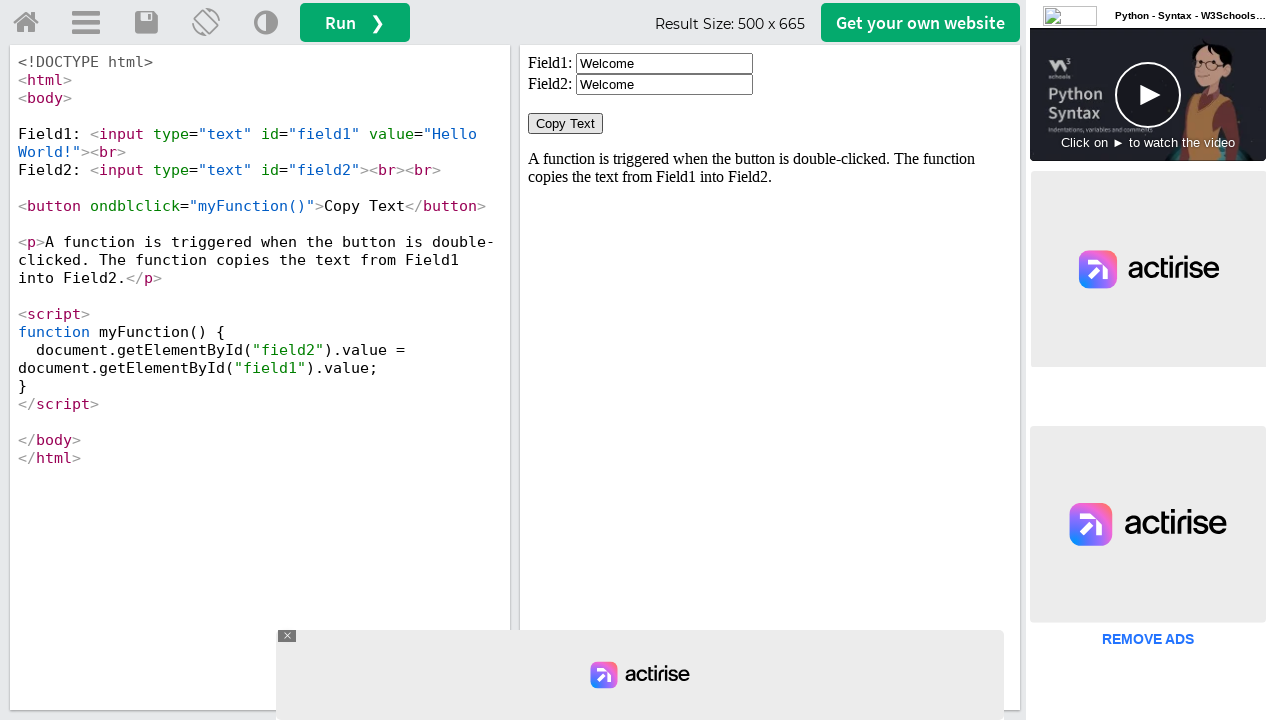

Verified the second input field is present, confirming text was copied
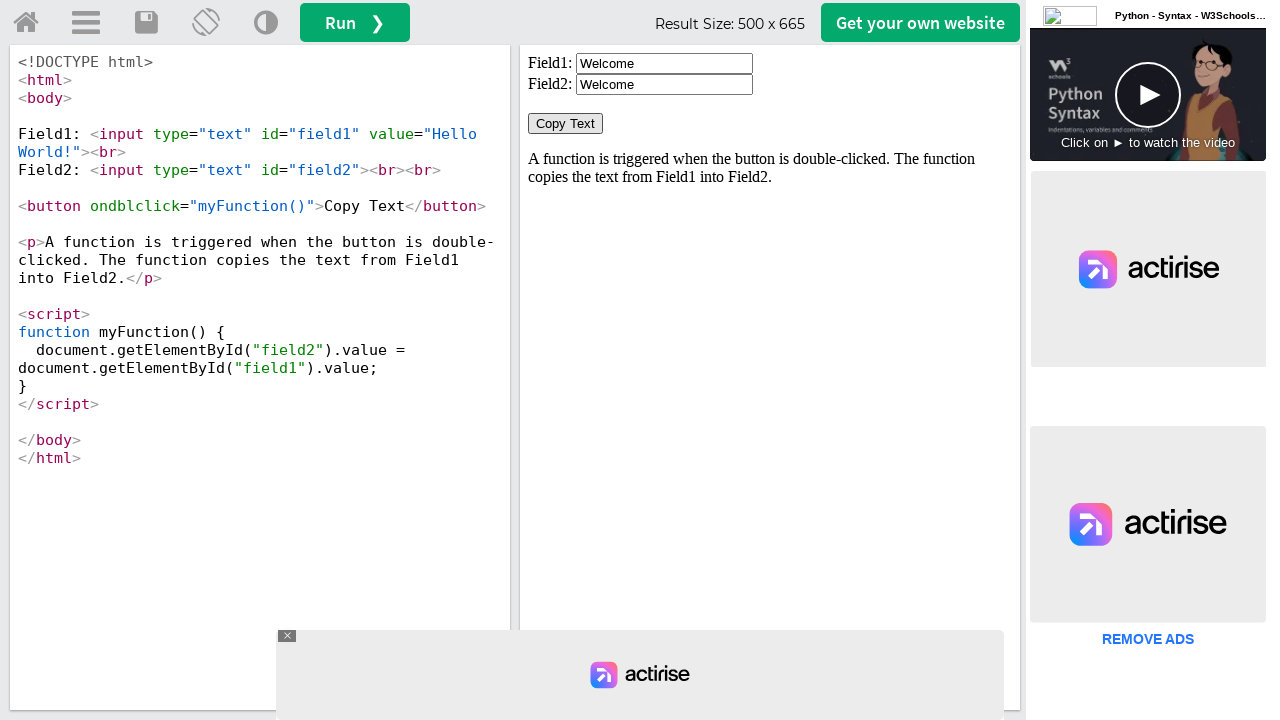

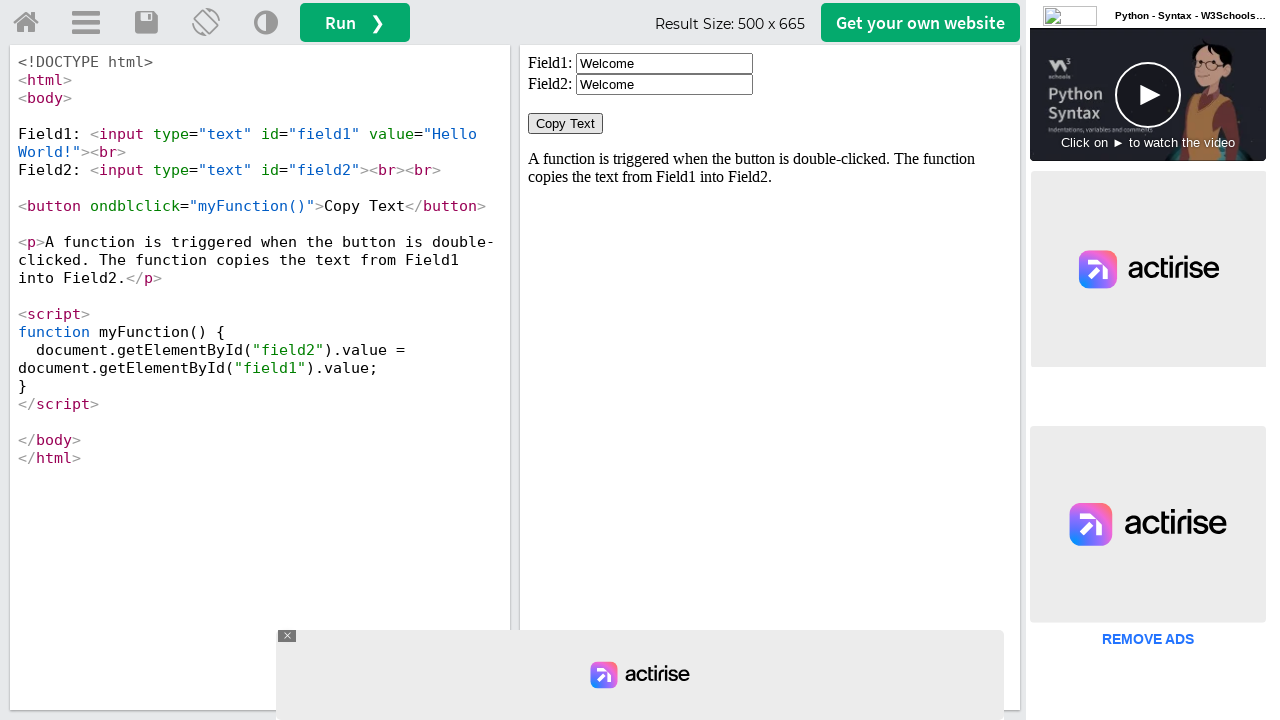